Tests right-click context menu functionality by performing a context click on a target element and selecting the first menu option

Starting URL: https://swisnl.github.io/jQuery-contextMenu/demo.html

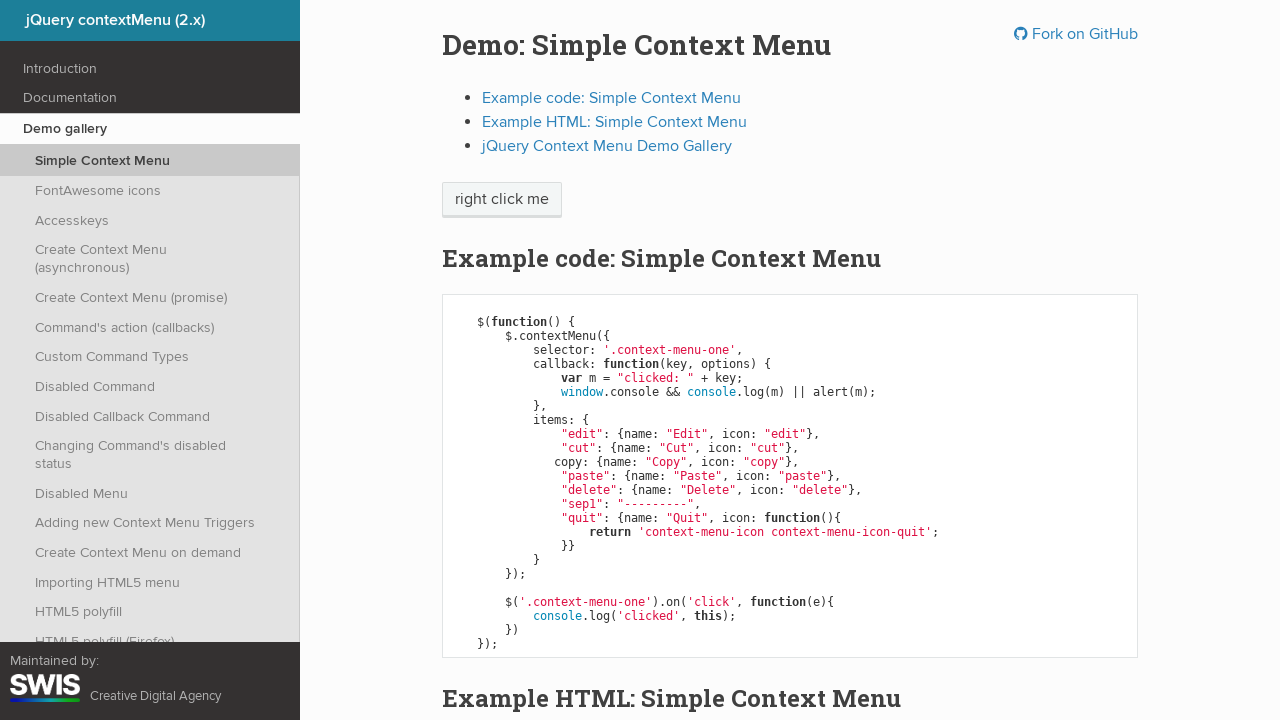

Right-click target span element is visible
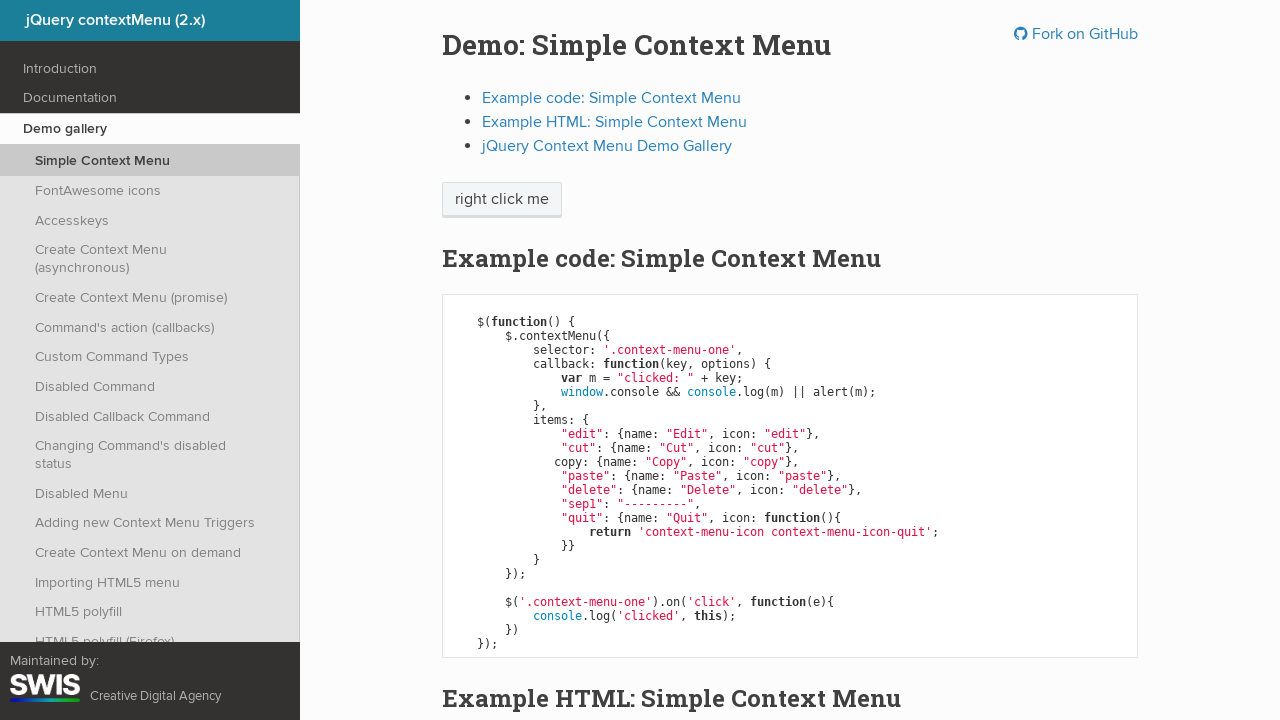

Performed right-click on context menu target span at (502, 200) on span.context-menu-one
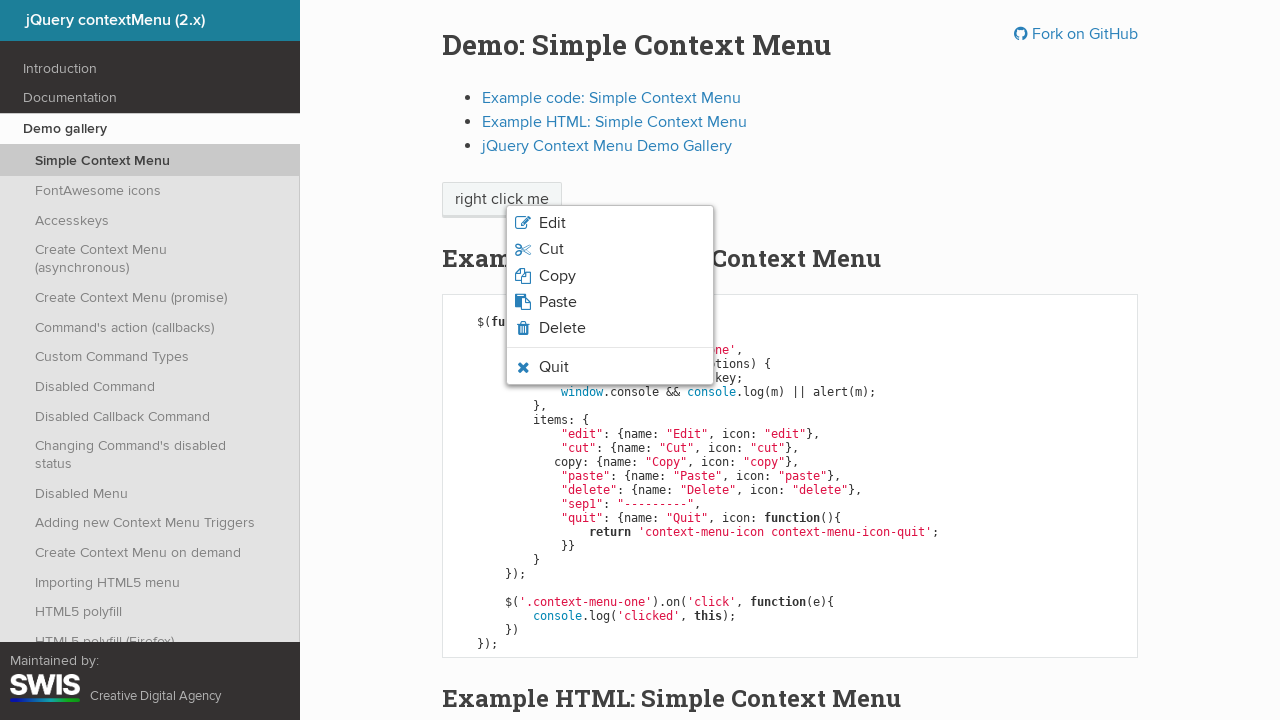

Clicked first context menu option (Edit) at (610, 223) on ul.context-menu-list li:first-child
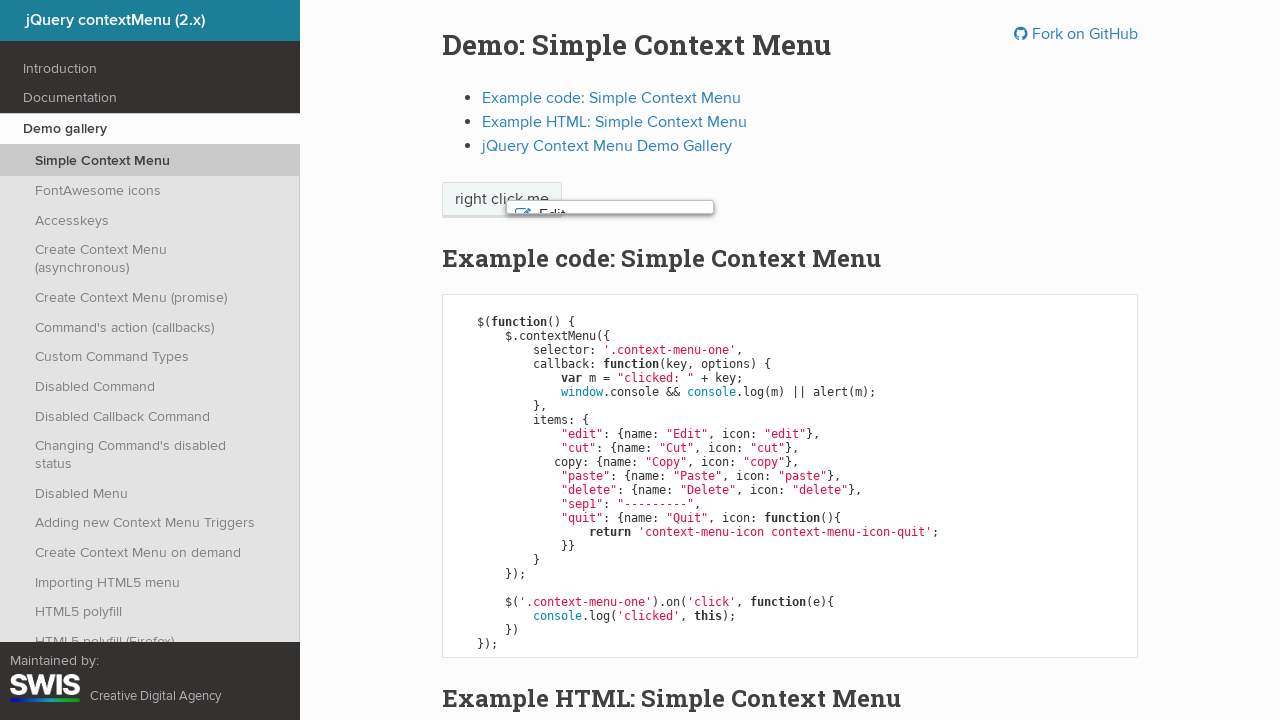

Set up dialog handler to accept alerts
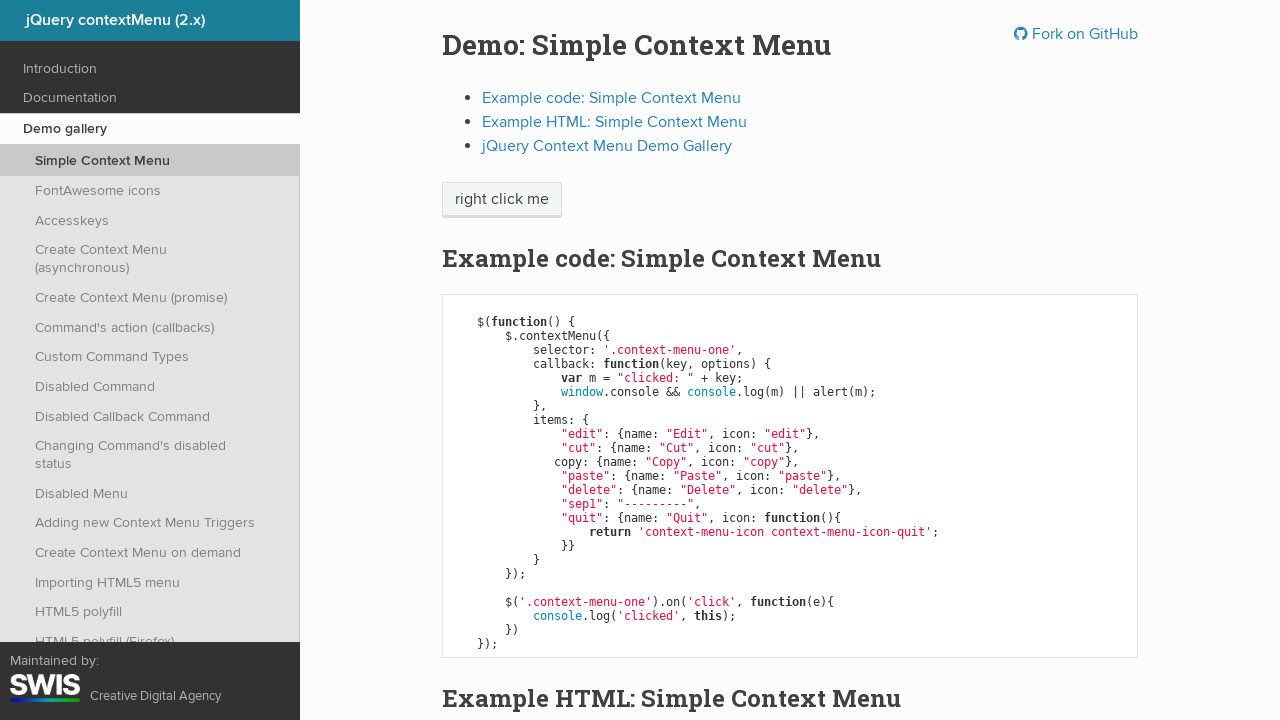

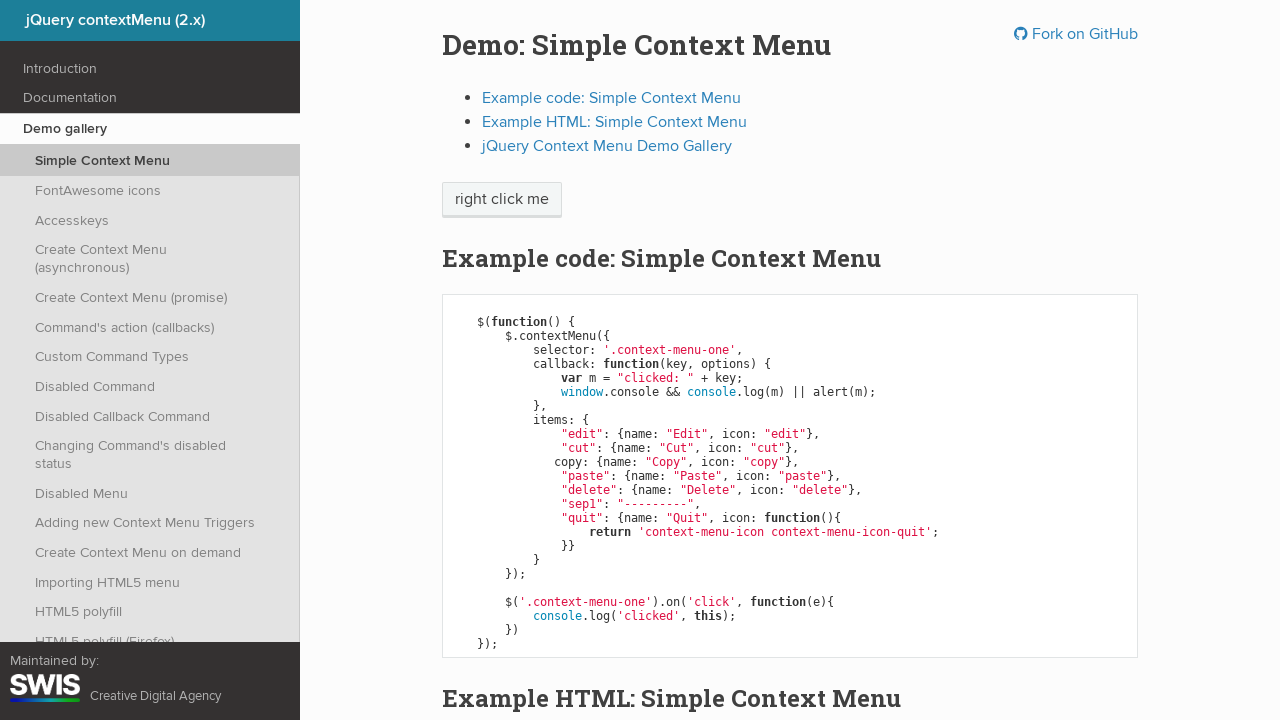